Tests alert interactions on demoqa.com: triggers a simple alert, a timed alert, and a confirmation dialog where Cancel is selected, then verifies the result message.

Starting URL: https://demoqa.com/alerts

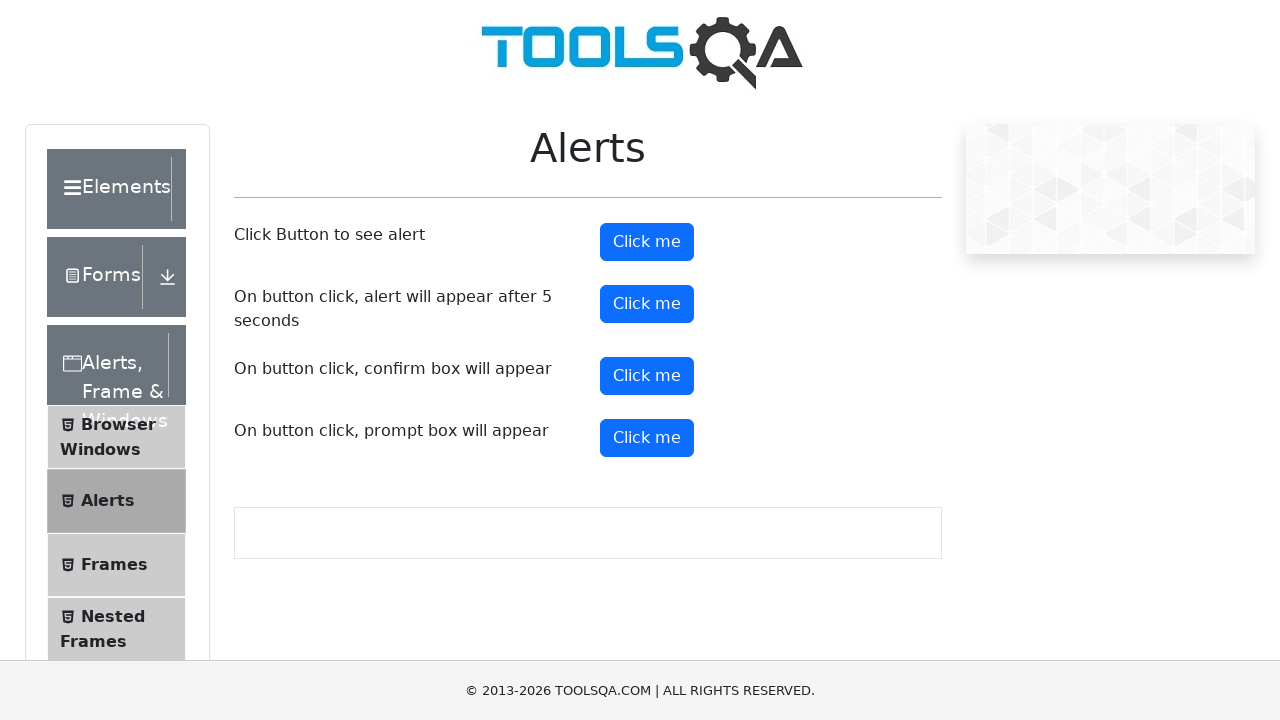

Clicked alert button and accepted the simple alert at (647, 242) on #alertButton
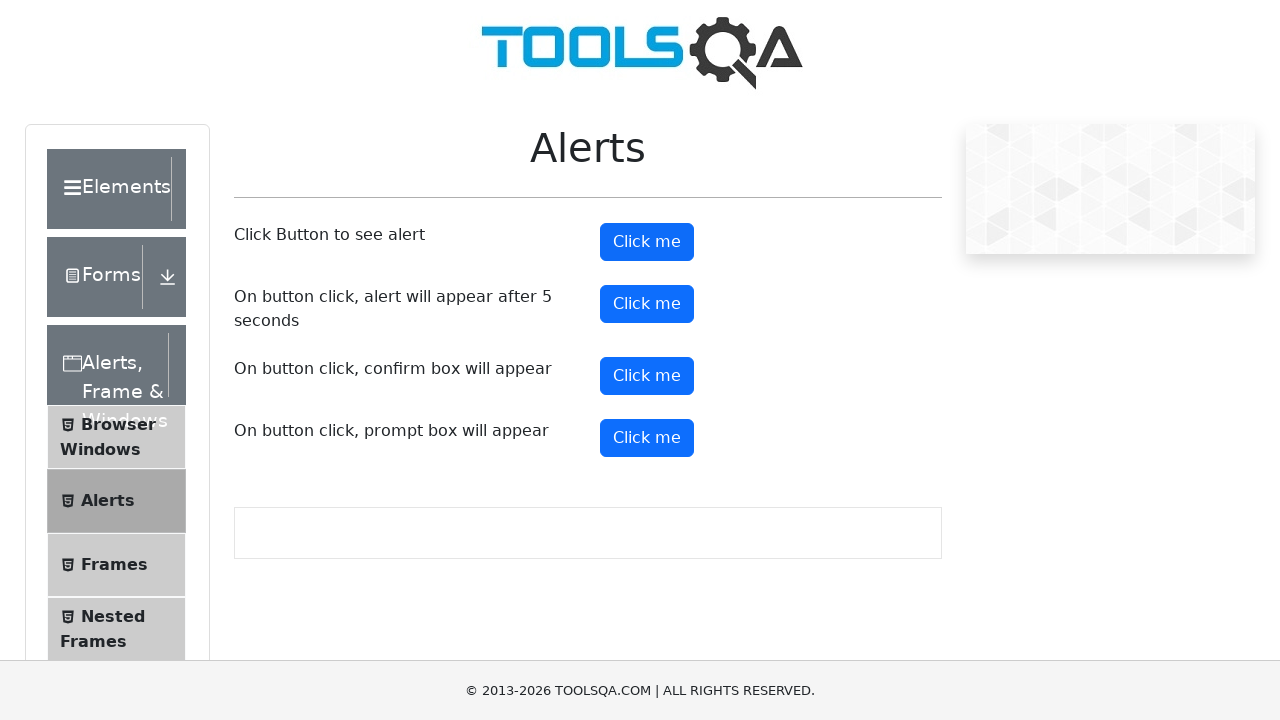

Clicked timer alert button at (647, 304) on #timerAlertButton
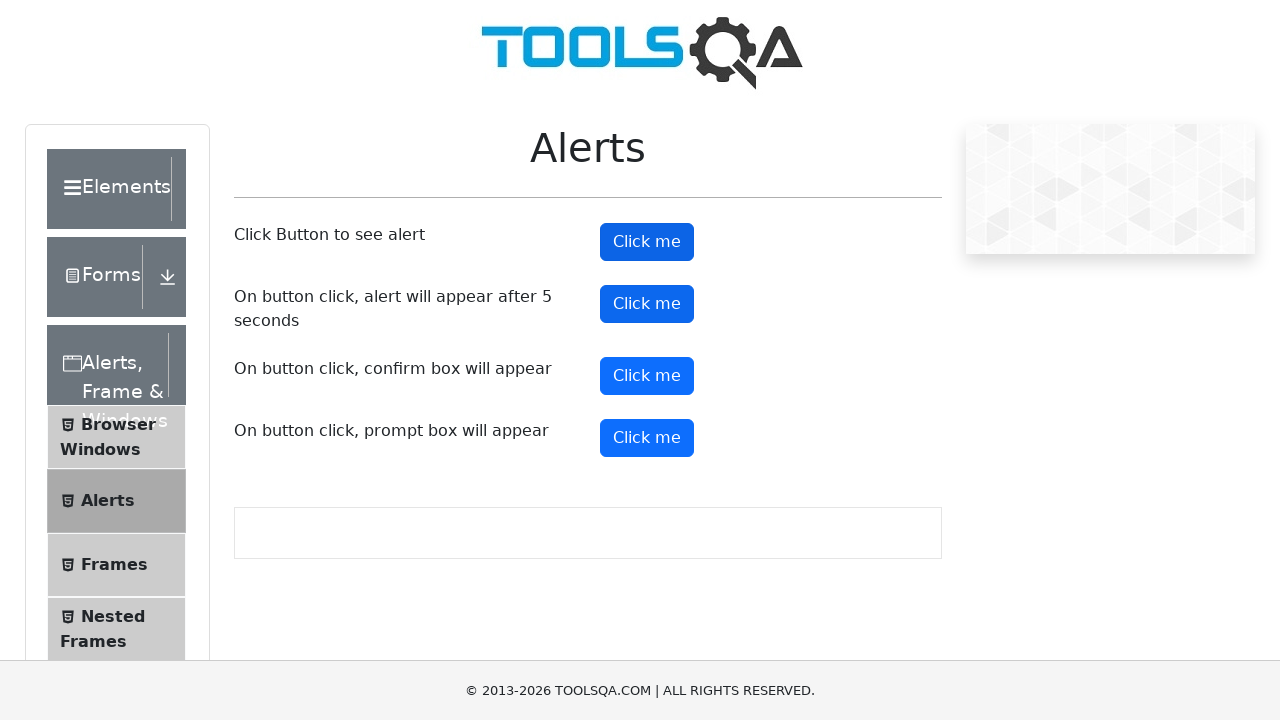

Waited 6 seconds for timed alert to appear and be handled
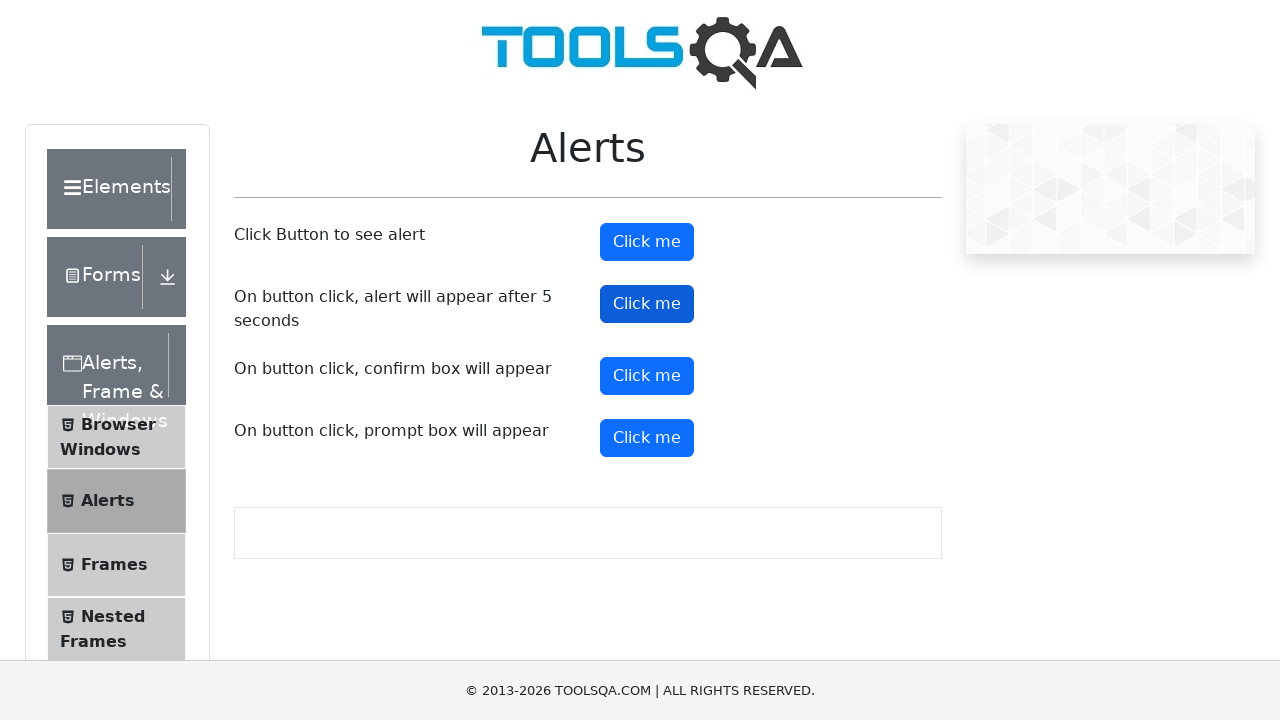

Clicked confirm button and dismissed the confirmation dialog with Cancel at (647, 376) on #confirmButton
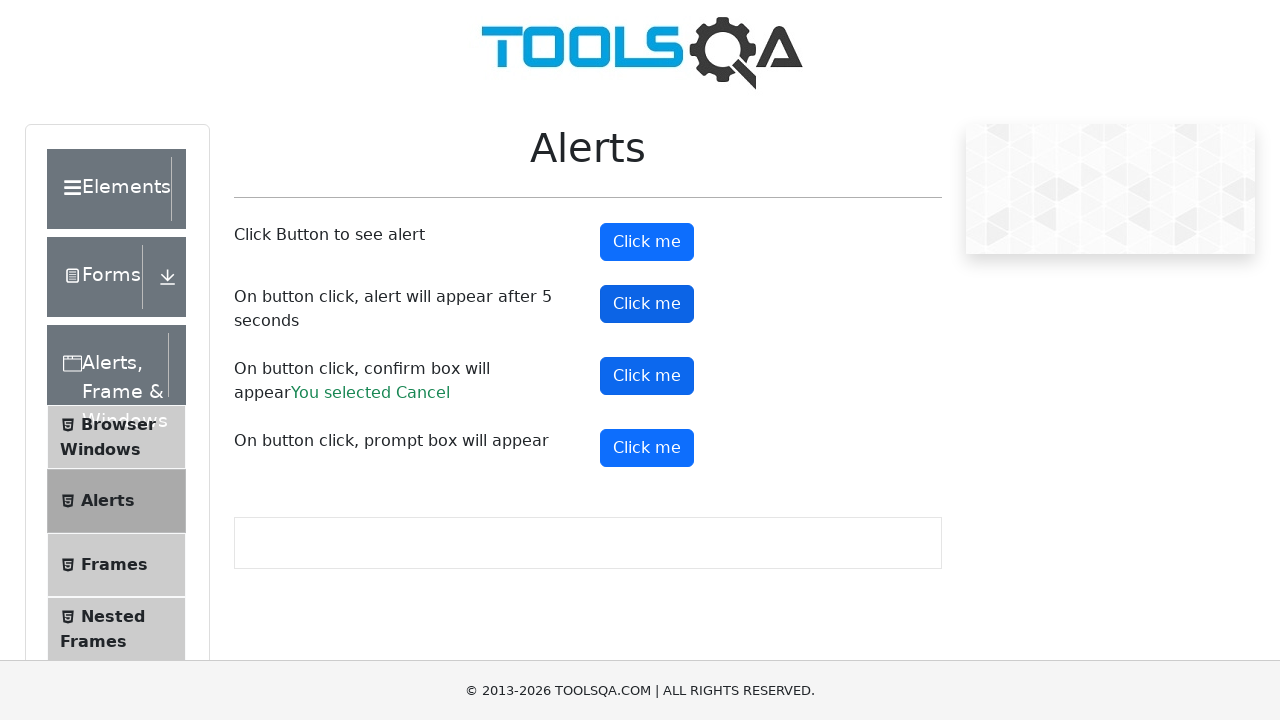

Waited for confirmation result message to appear
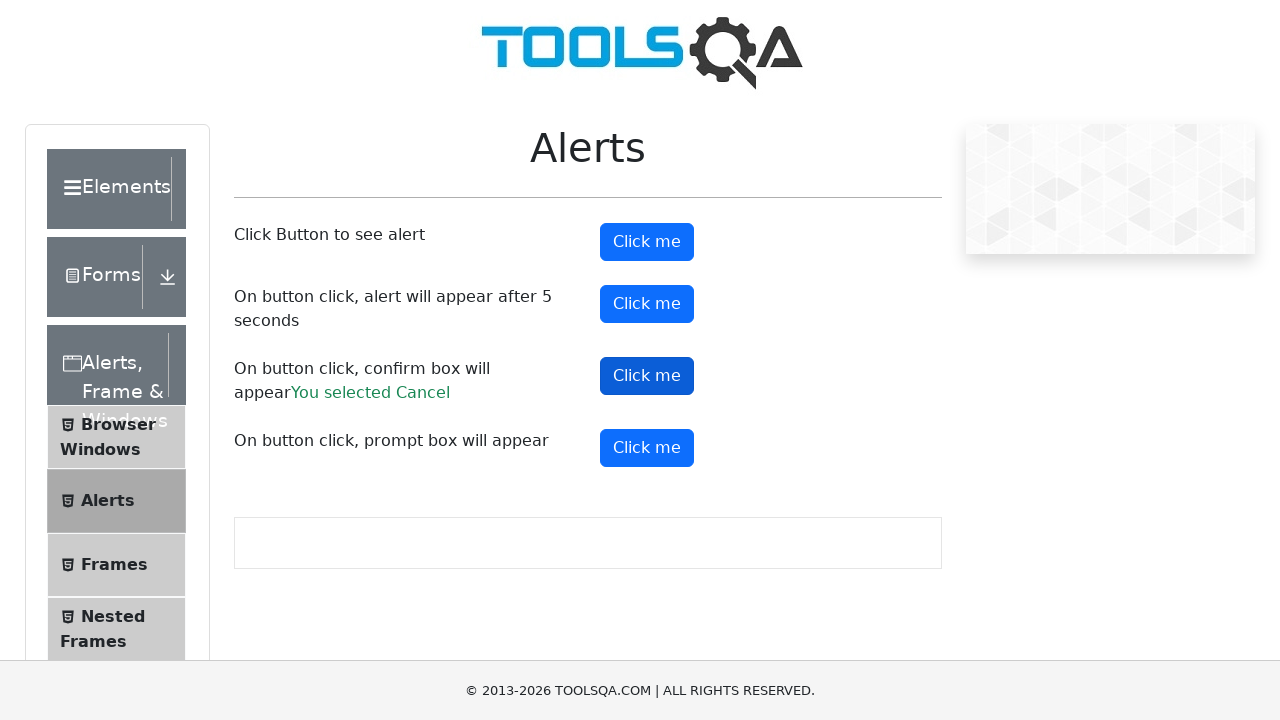

Verified 'You selected Cancel' message is displayed
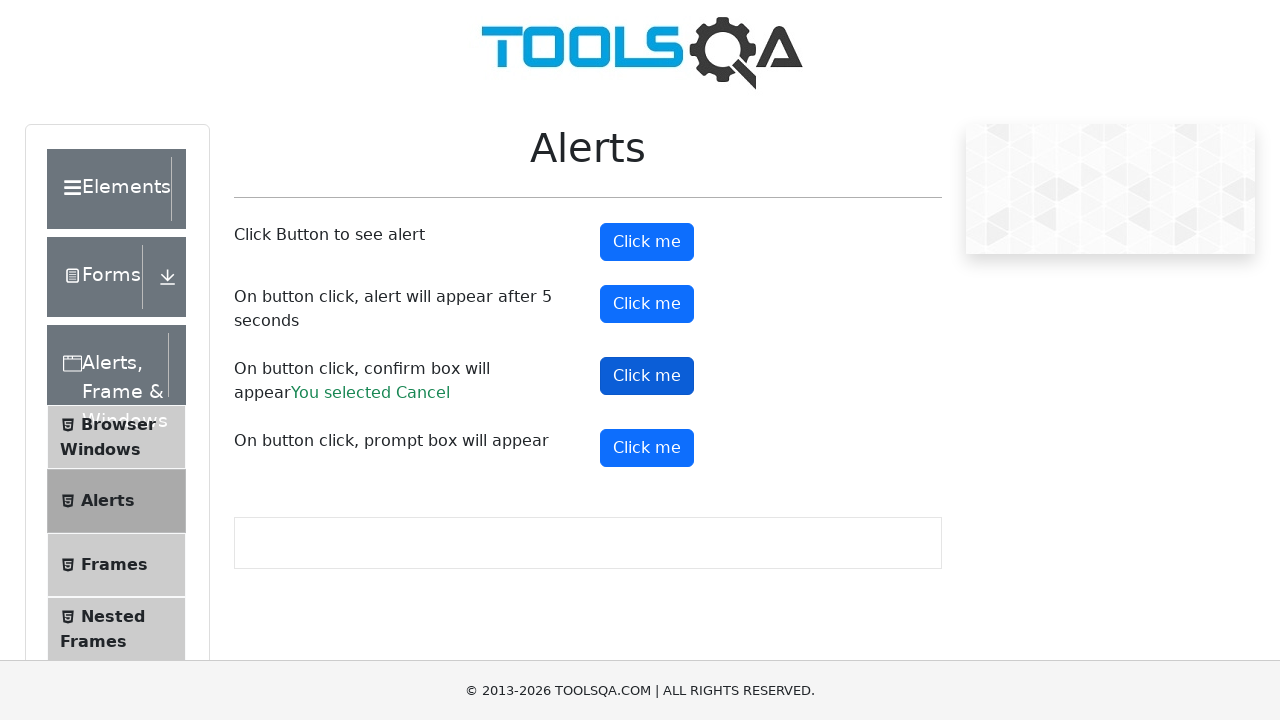

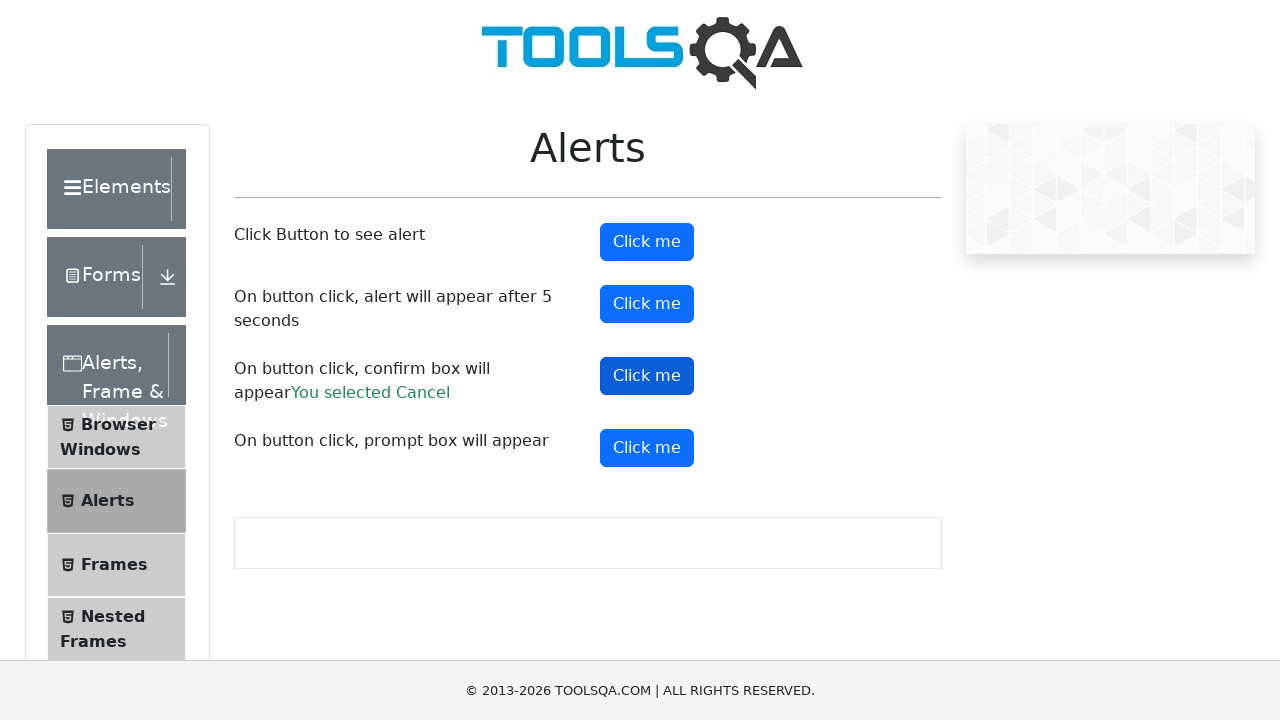